Tests calculator subtraction by entering 3.5 and 1.2, selecting subtract operation, and verifying the result is 2.3

Starting URL: http://calculatorhtml.onrender.com/

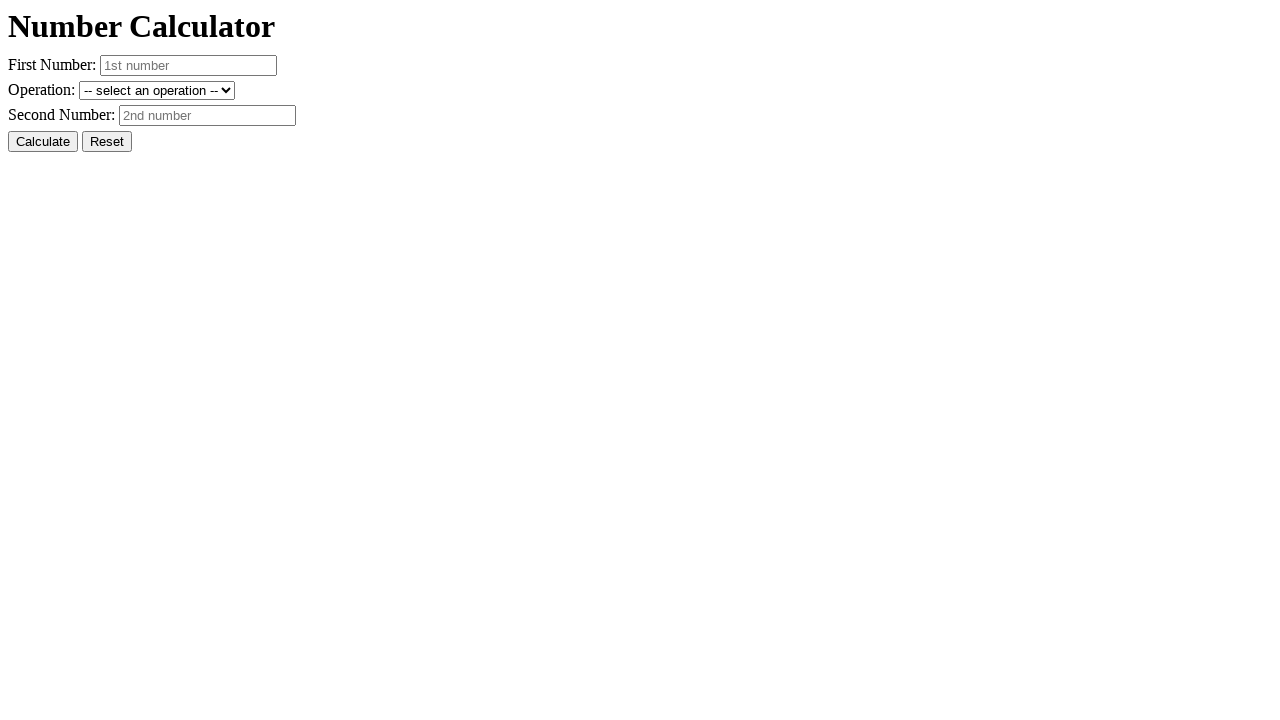

Clicked reset button to clear previous values at (107, 142) on #resetButton
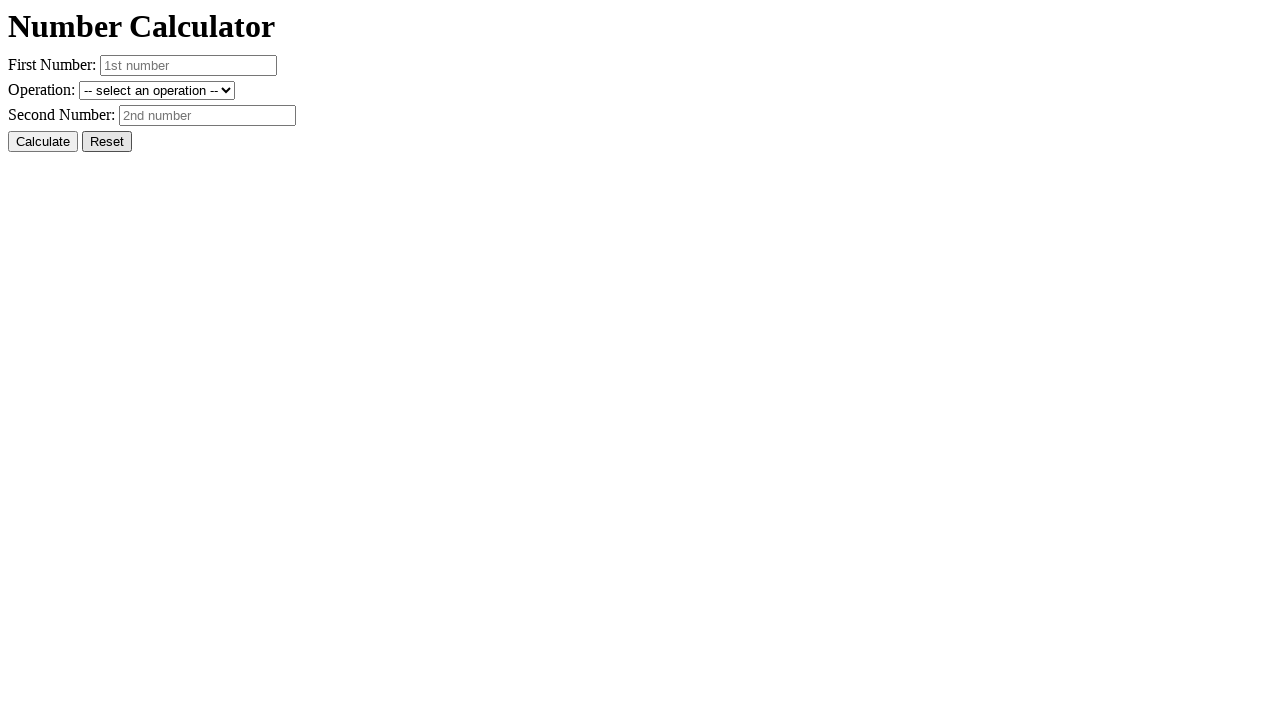

Entered first number 3.5 on #number1
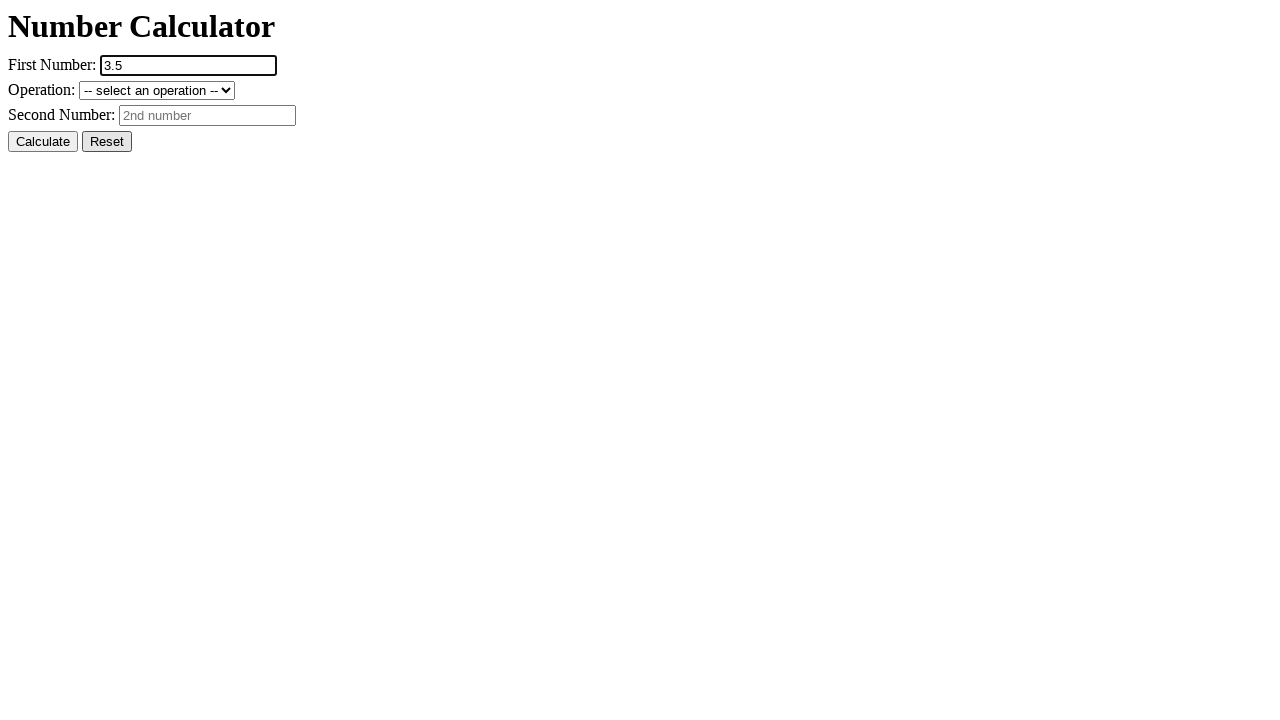

Entered second number 1.2 on #number2
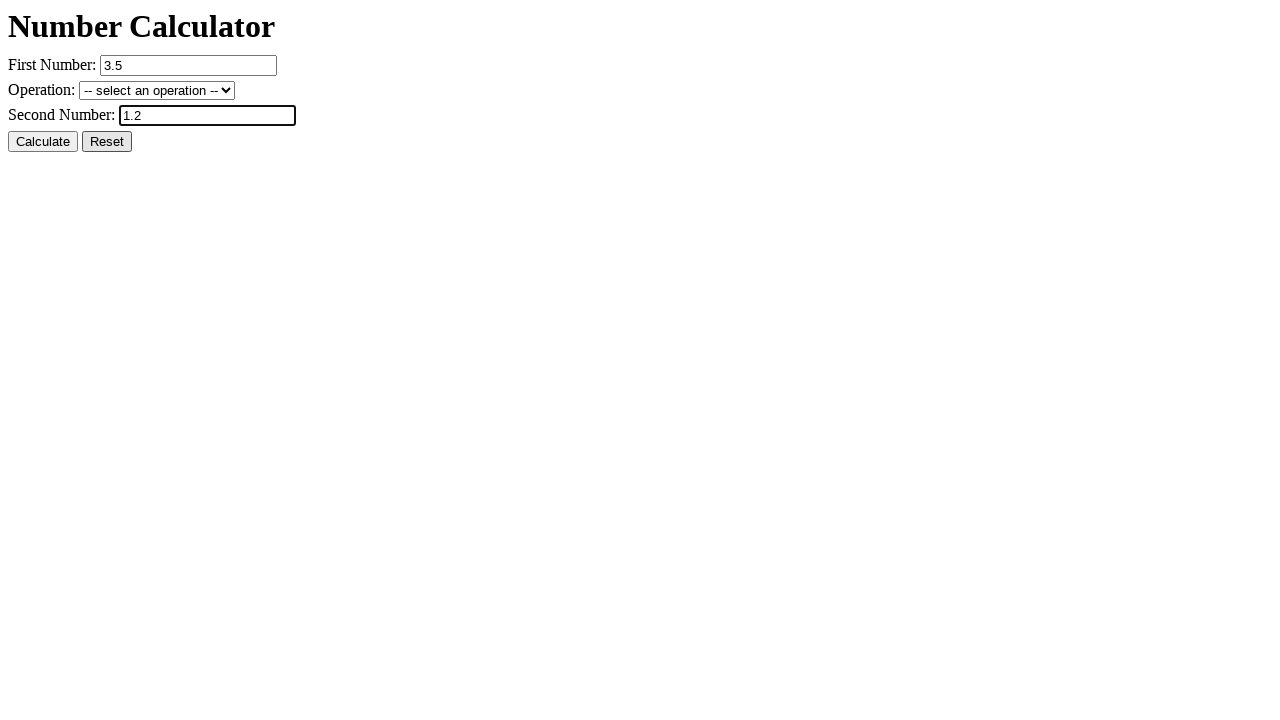

Selected subtract operation from dropdown on #operation
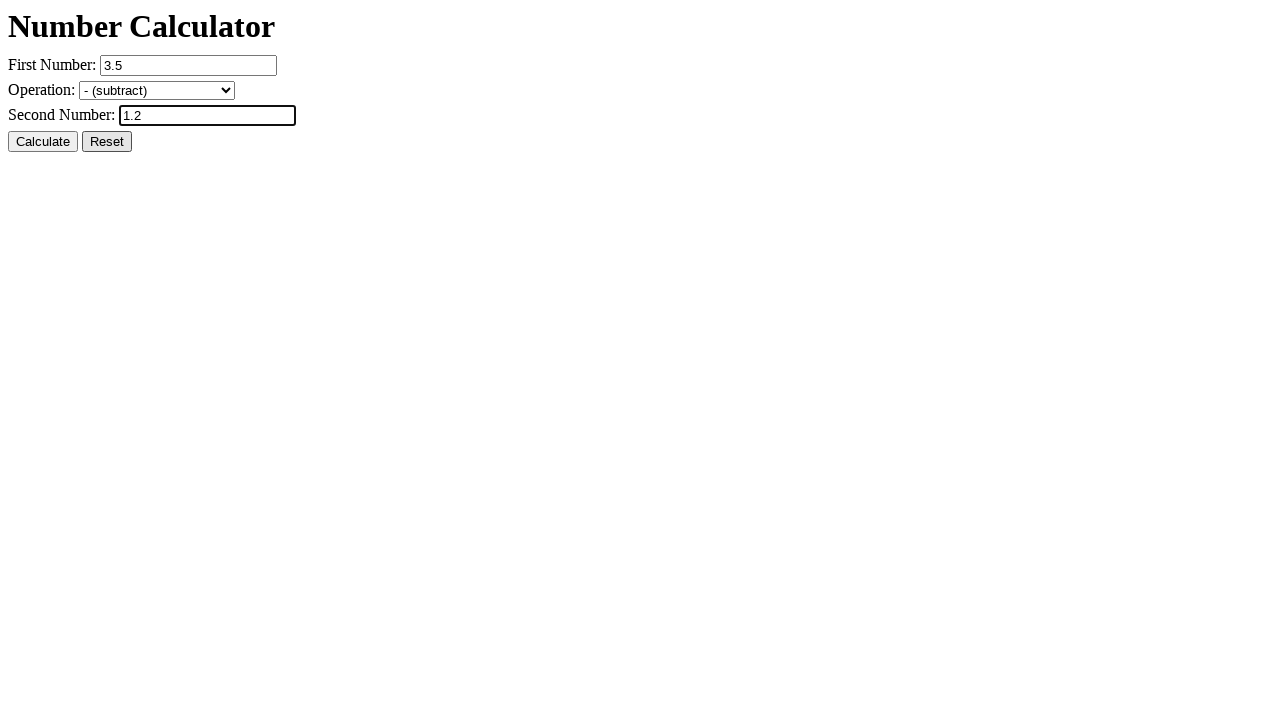

Clicked calculate button at (43, 142) on #calcButton
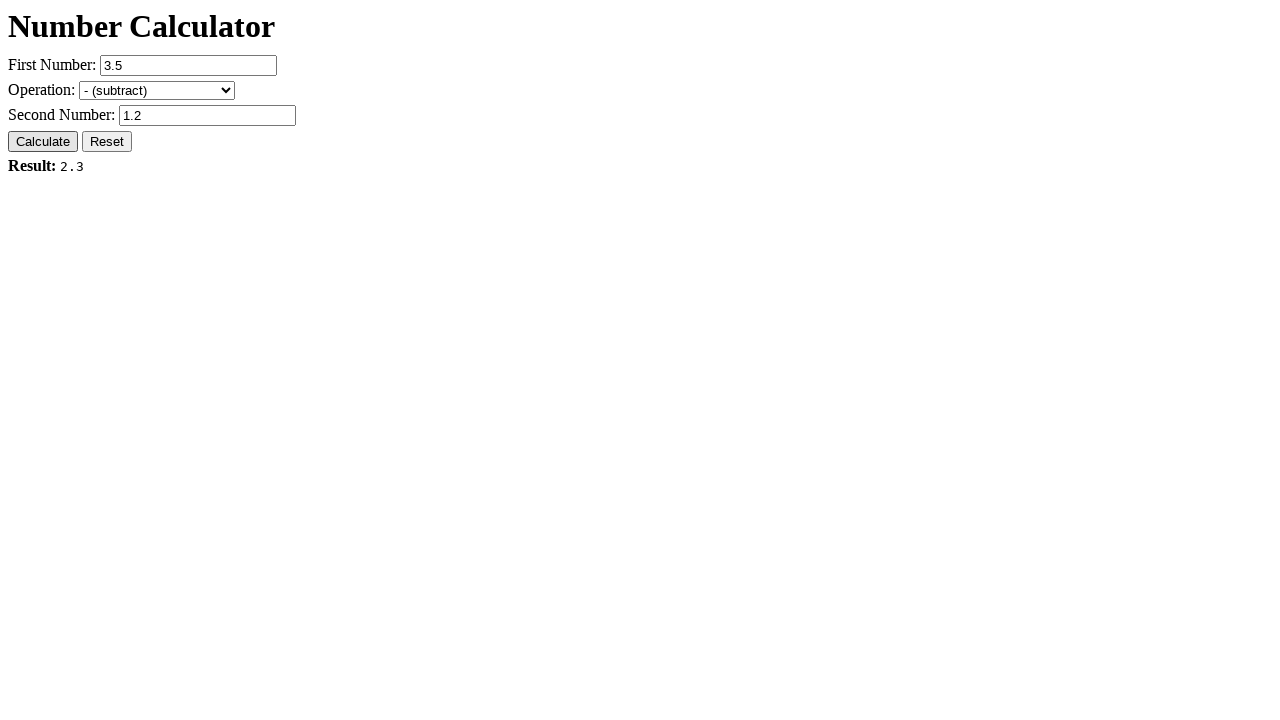

Result element loaded and visible
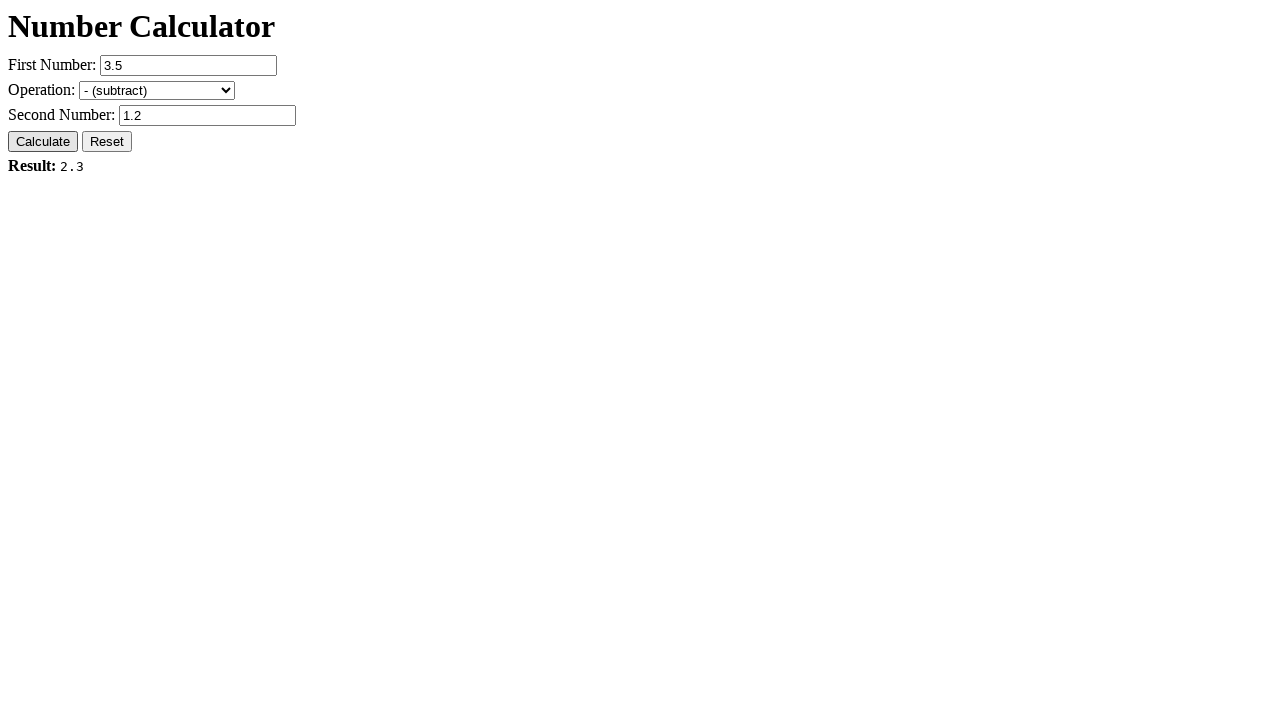

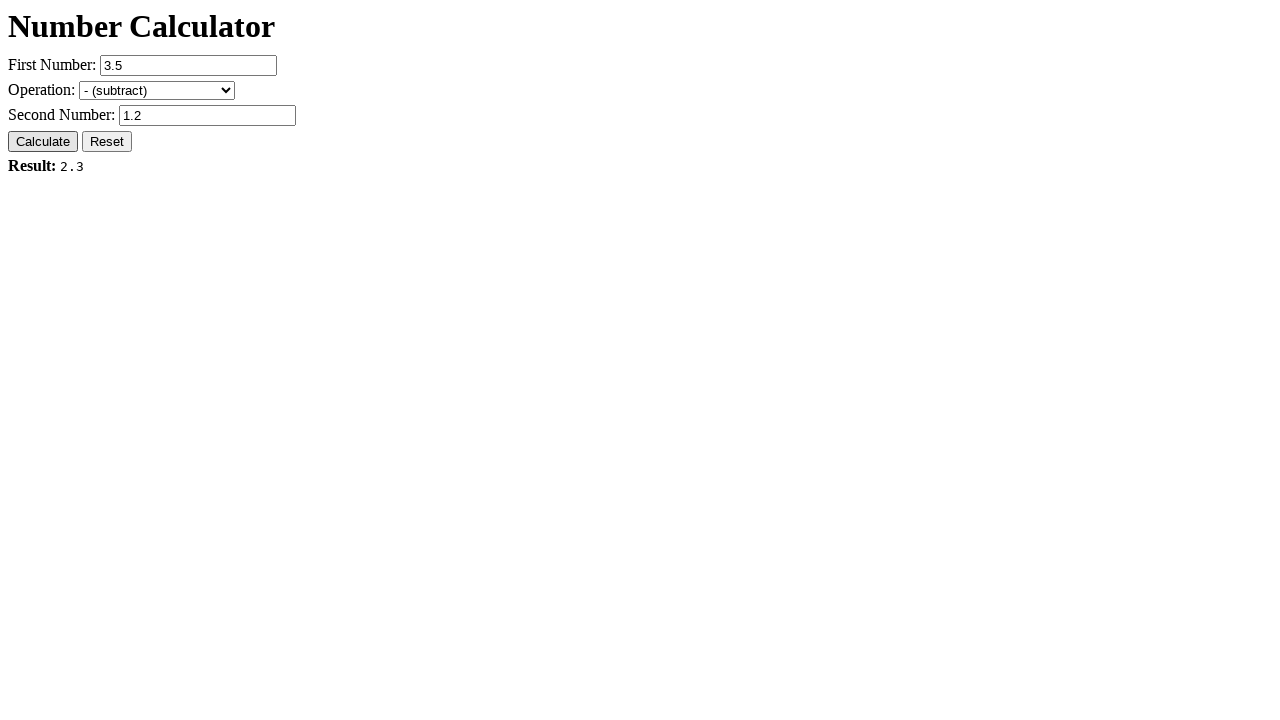